Tests date picker functionality by selecting a specific date (December 25, 1990) from a calendar widget

Starting URL: https://www.dummyticket.com/dummy-ticket-for-visa-application/

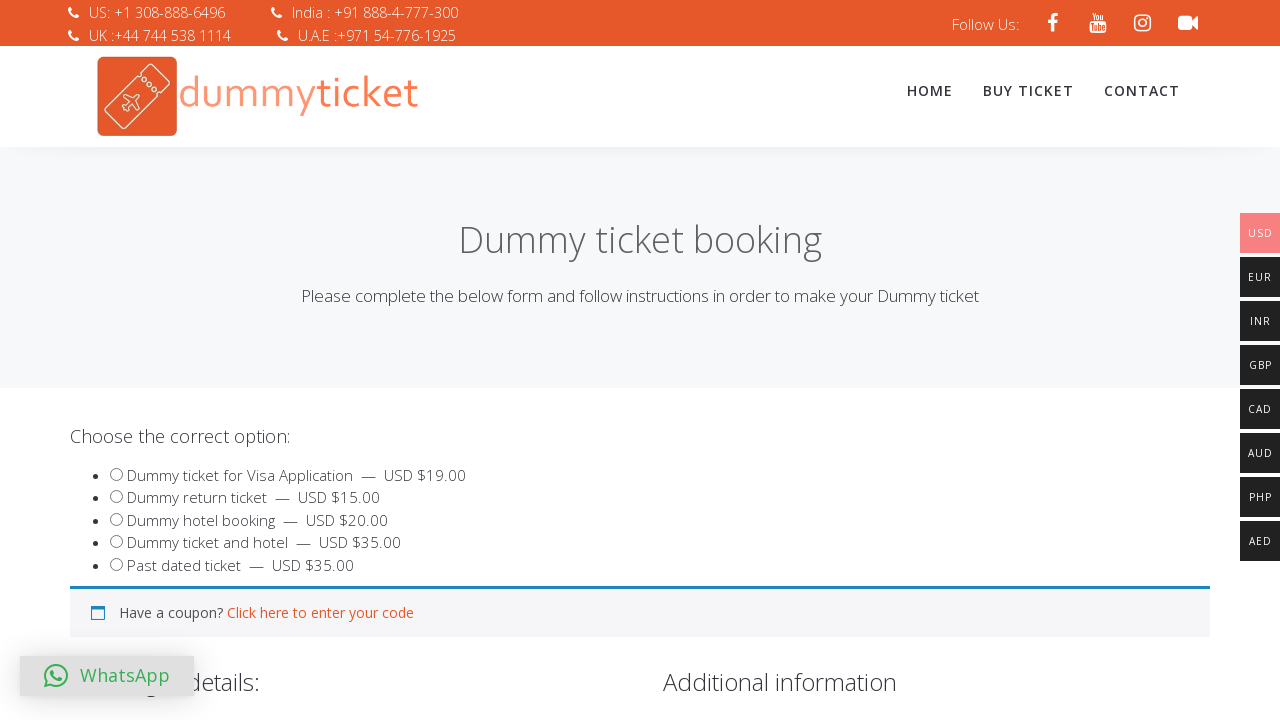

Clicked date of birth field to open date picker at (344, 360) on #dob
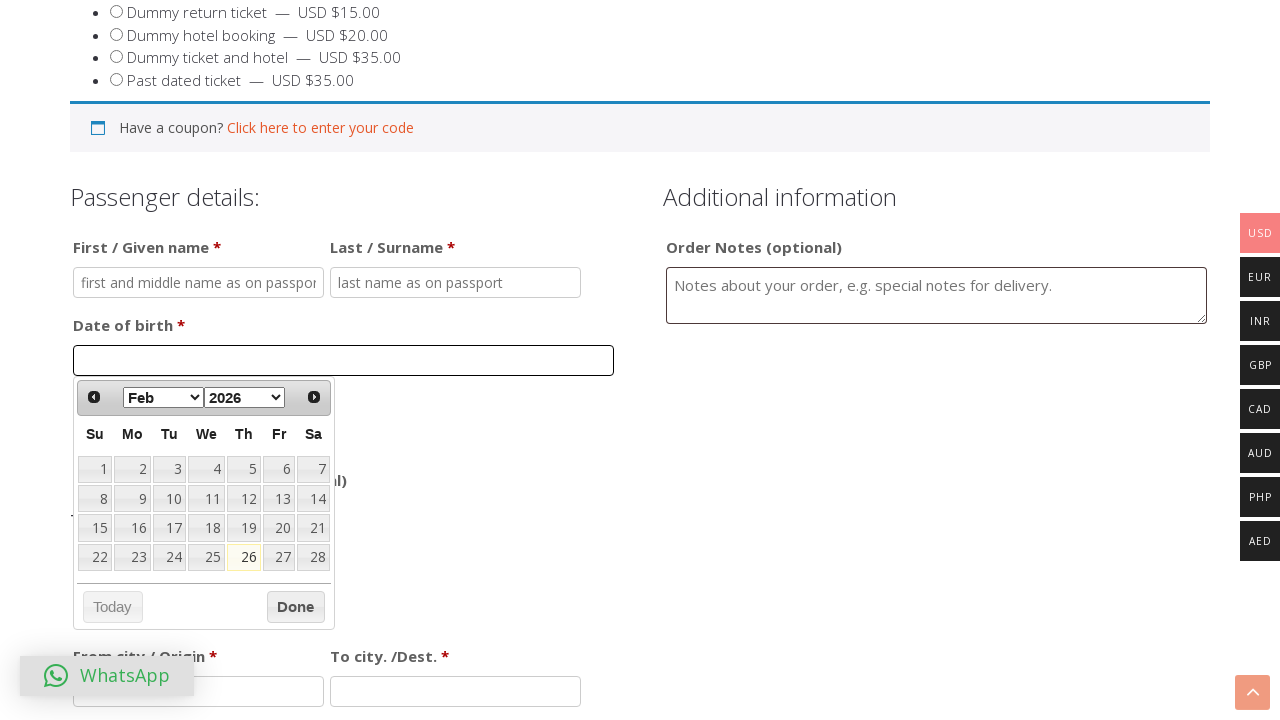

Selected December from month dropdown on select[aria-label='Select month']
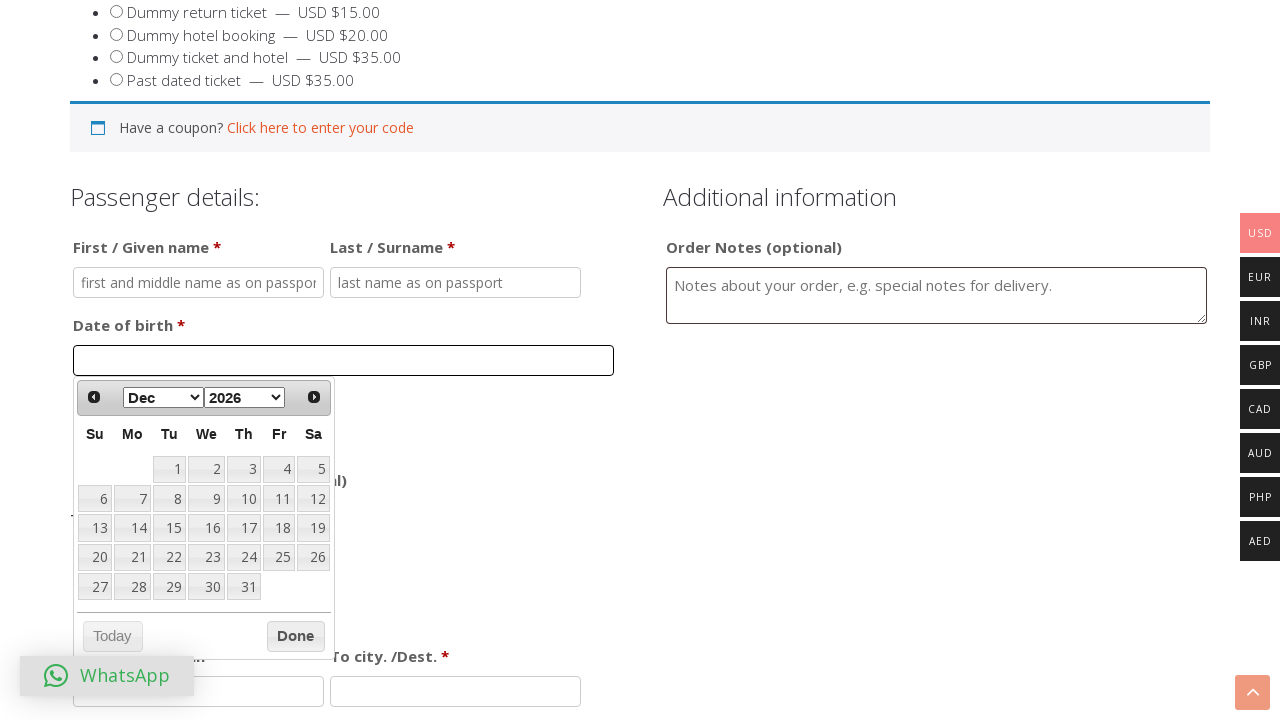

Selected 1990 from year dropdown on select[aria-label='Select year']
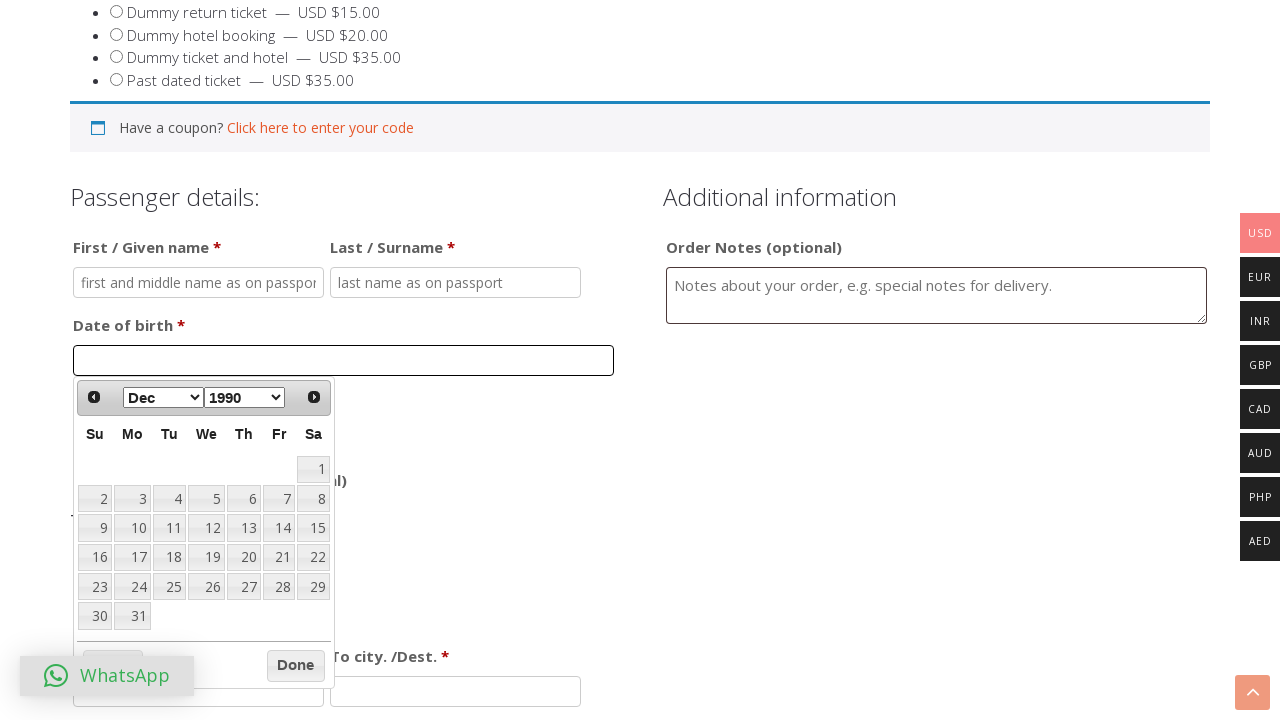

Clicked the 25th day to complete date selection (December 25, 1990) at (169, 587) on table.ui-datepicker-calendar tr td a >> nth=24
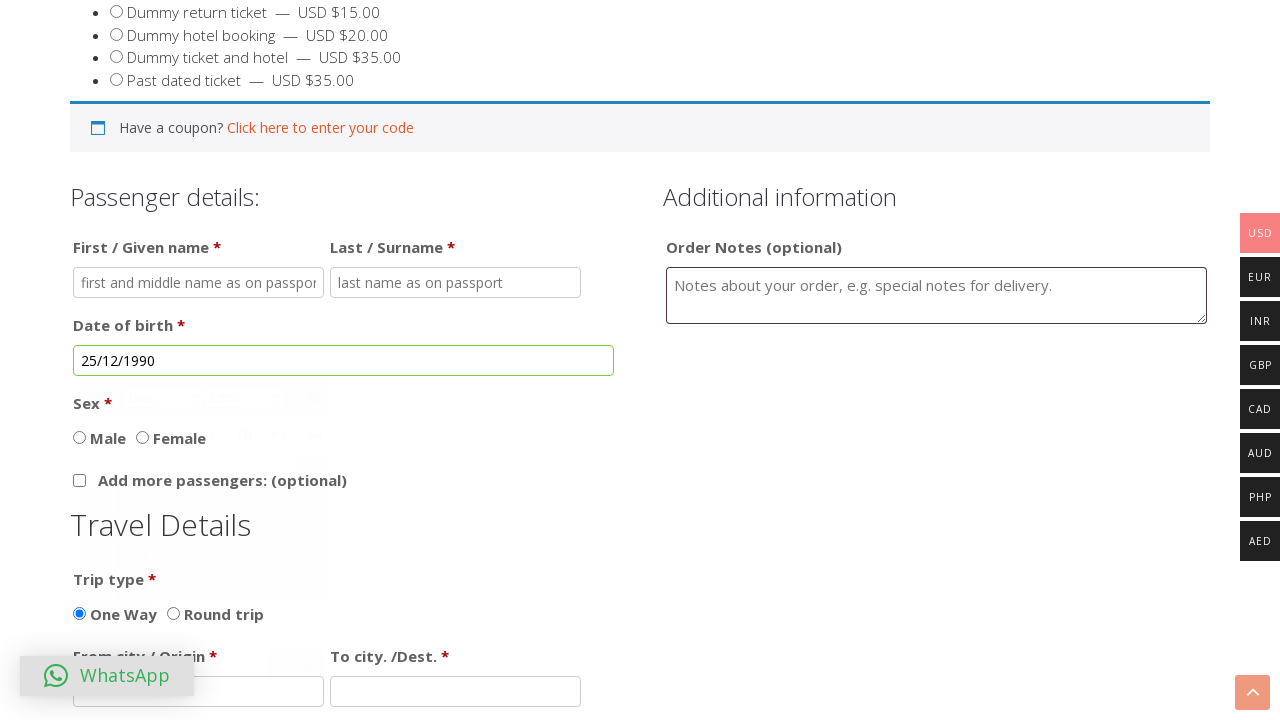

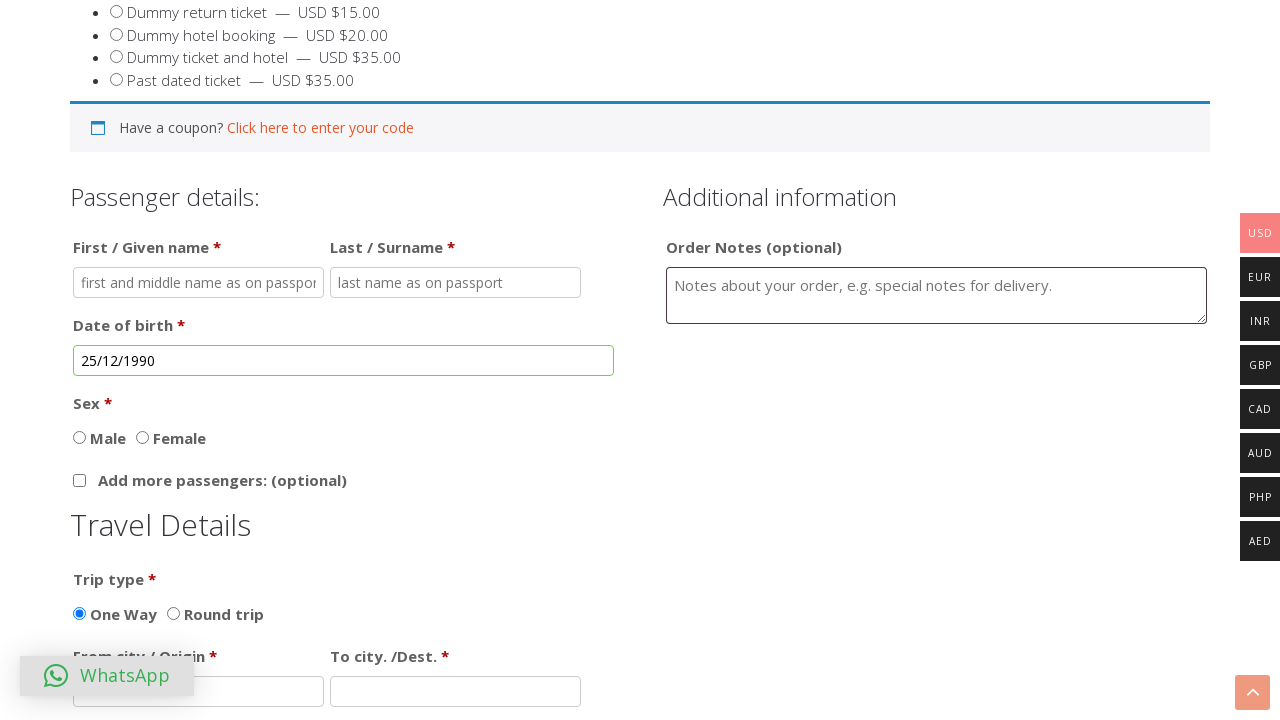